Tests keyboard interactions on a text box form by filling fields, using Tab navigation between fields, and performing copy-paste operations using keyboard shortcuts (Ctrl+A, Ctrl+C, Ctrl+V).

Starting URL: https://demoqa.com/text-box

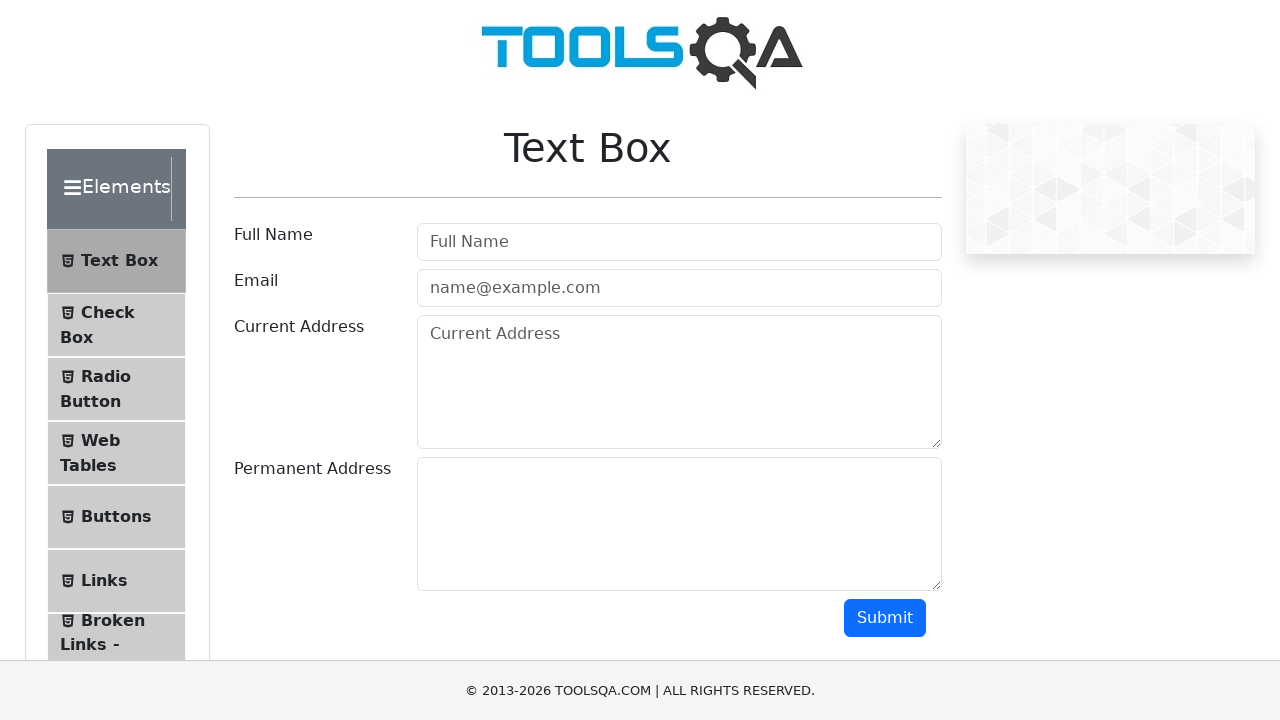

Filled username field with 'pravin' on input#userName
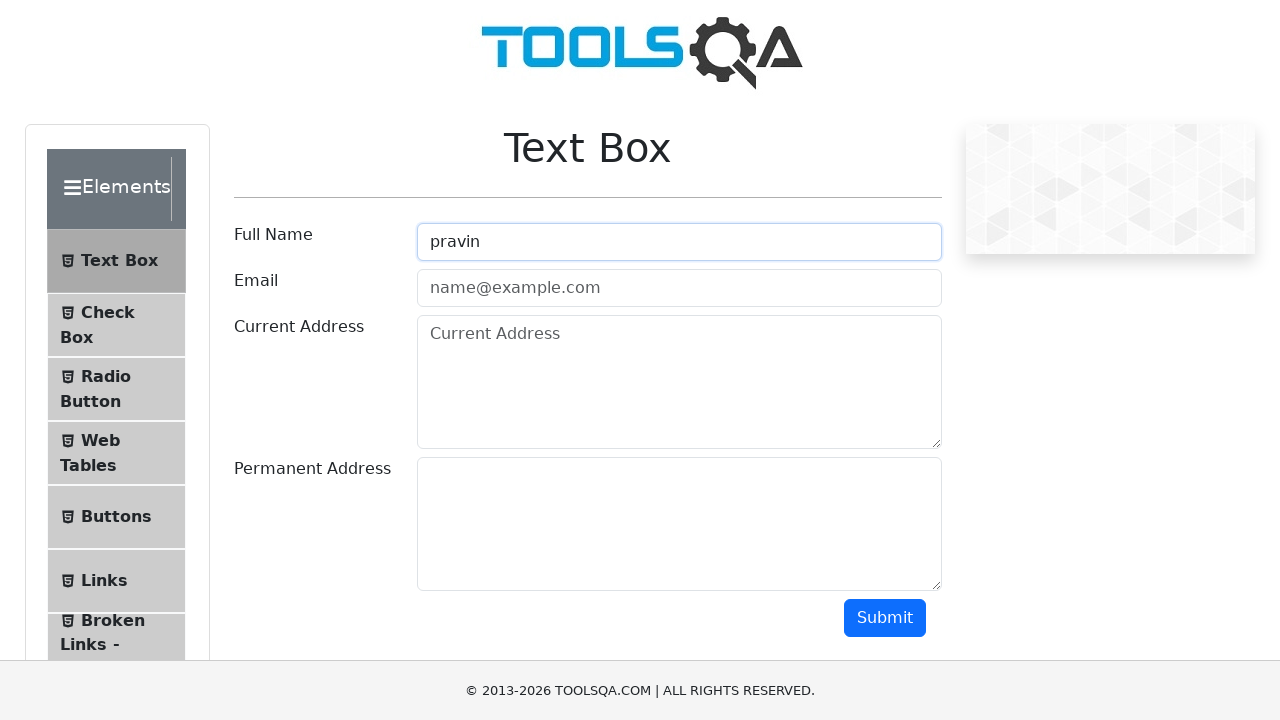

Pressed Tab to navigate to email field
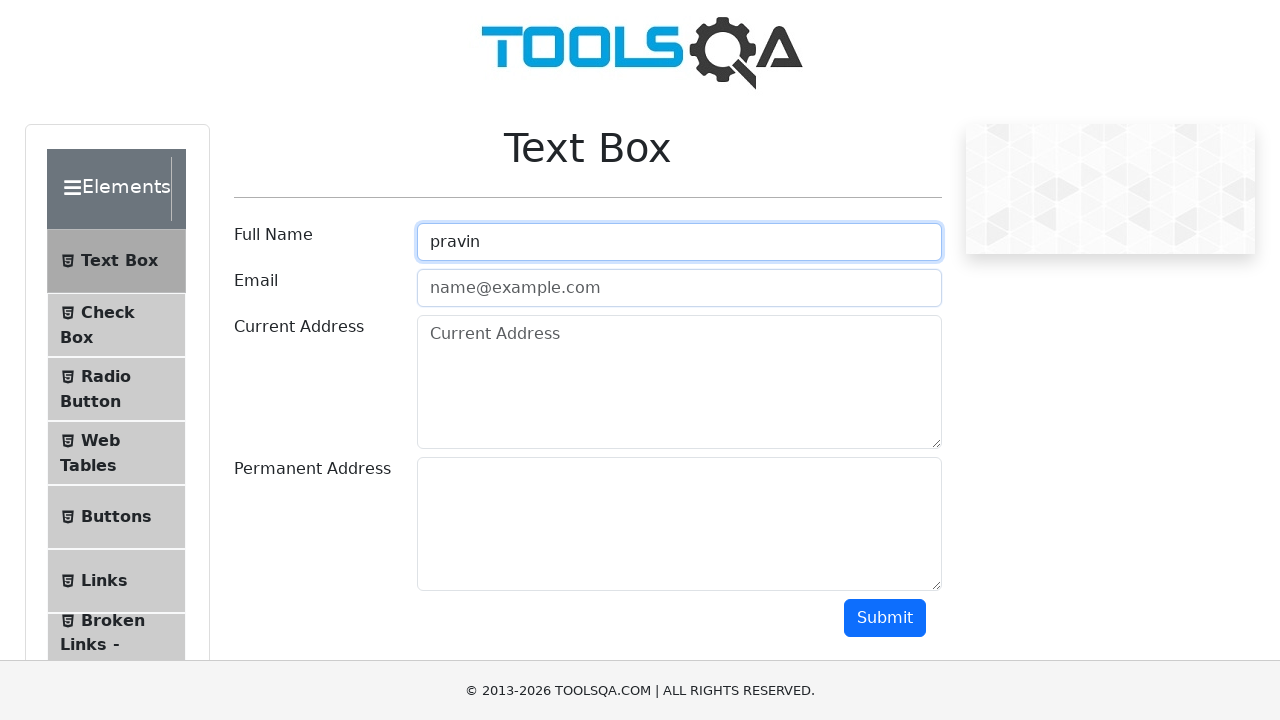

Typed 'asdad' in email field
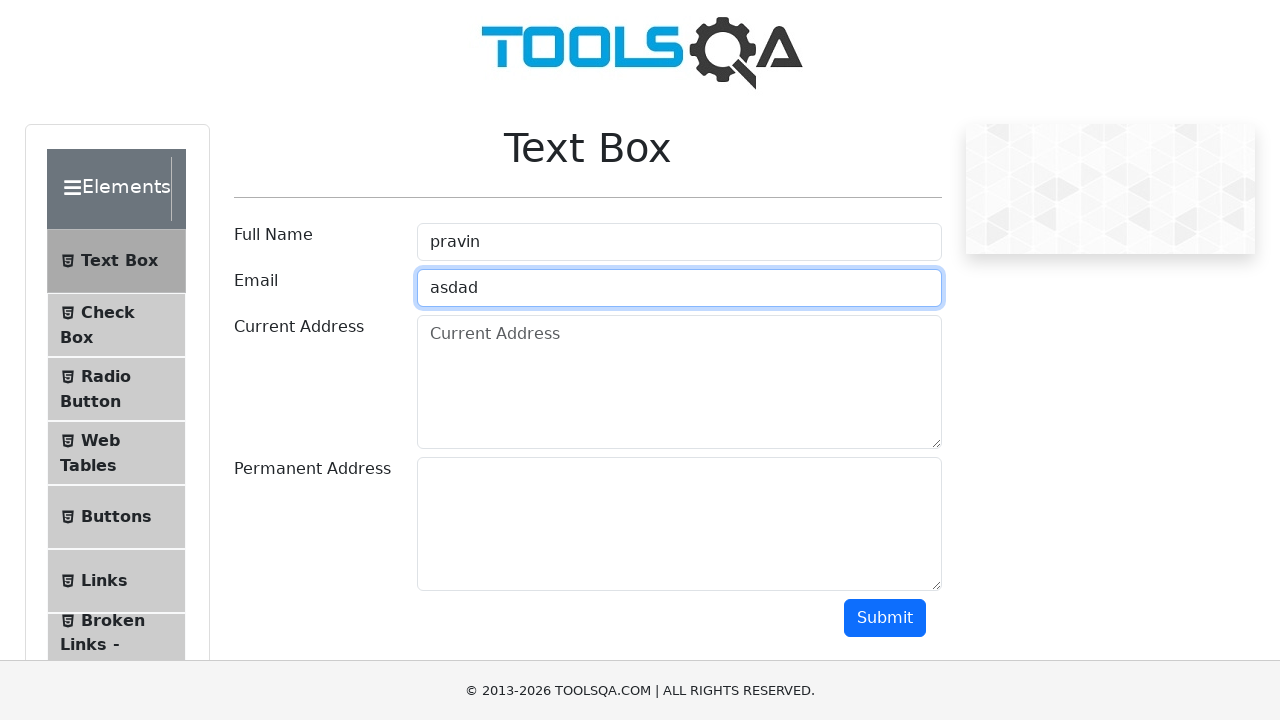

Pressed Tab to navigate to current address field
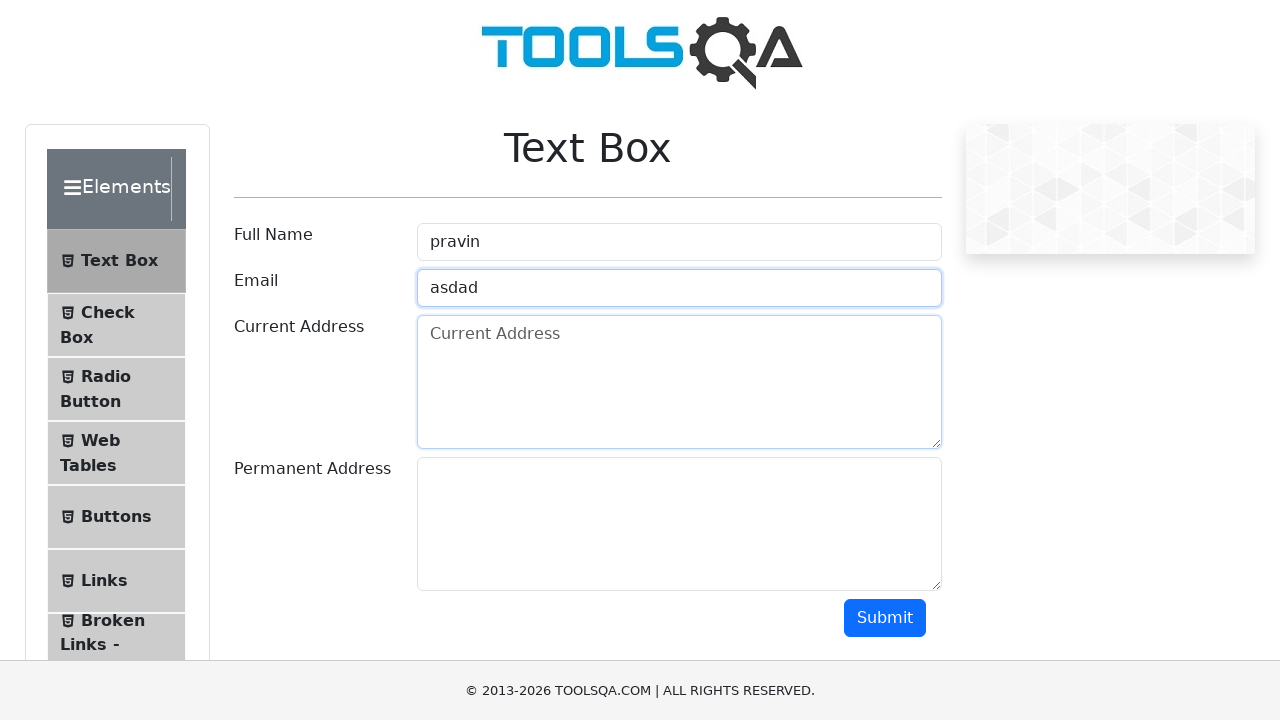

Typed 'solapur' in current address field
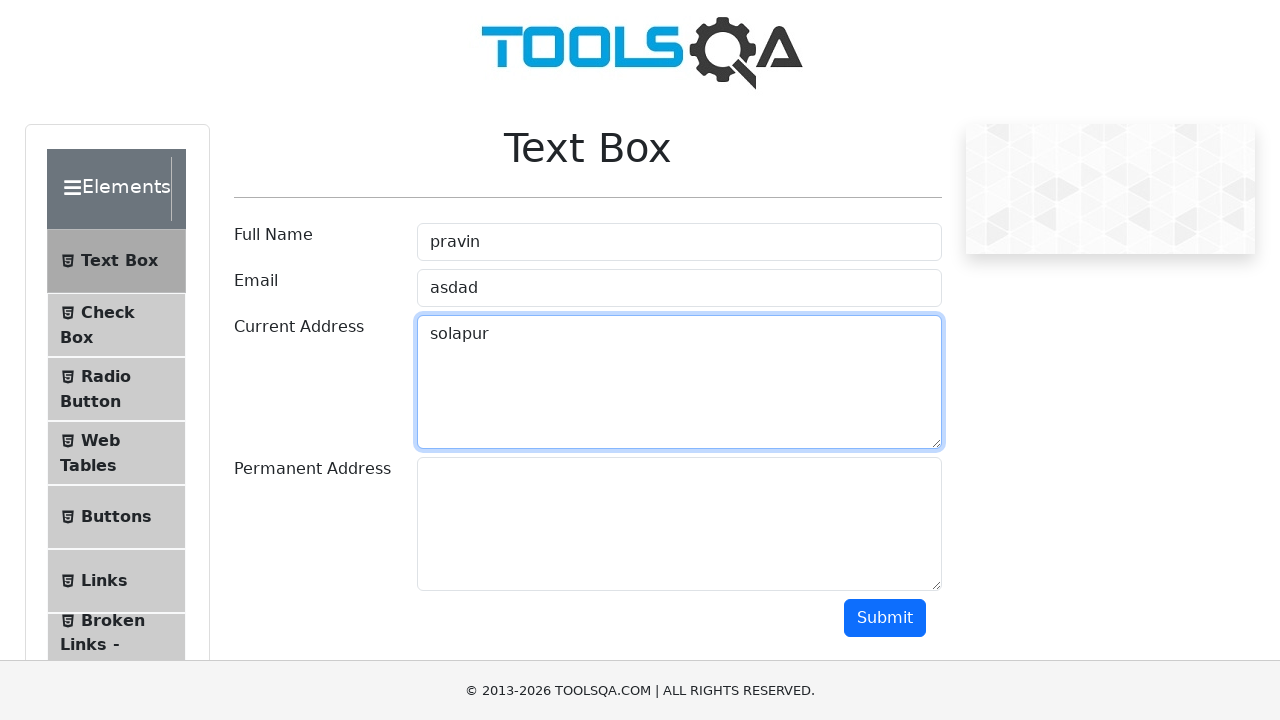

Selected all text in current address field using Ctrl+A
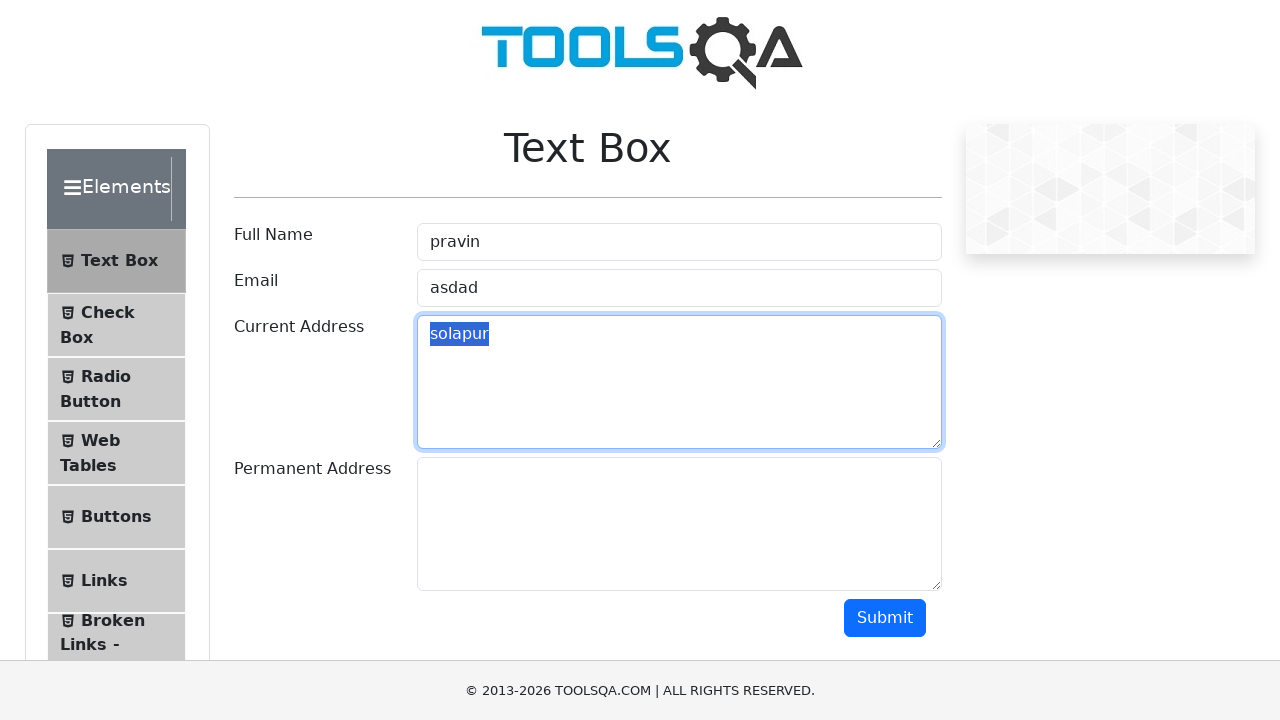

Copied selected text using Ctrl+C
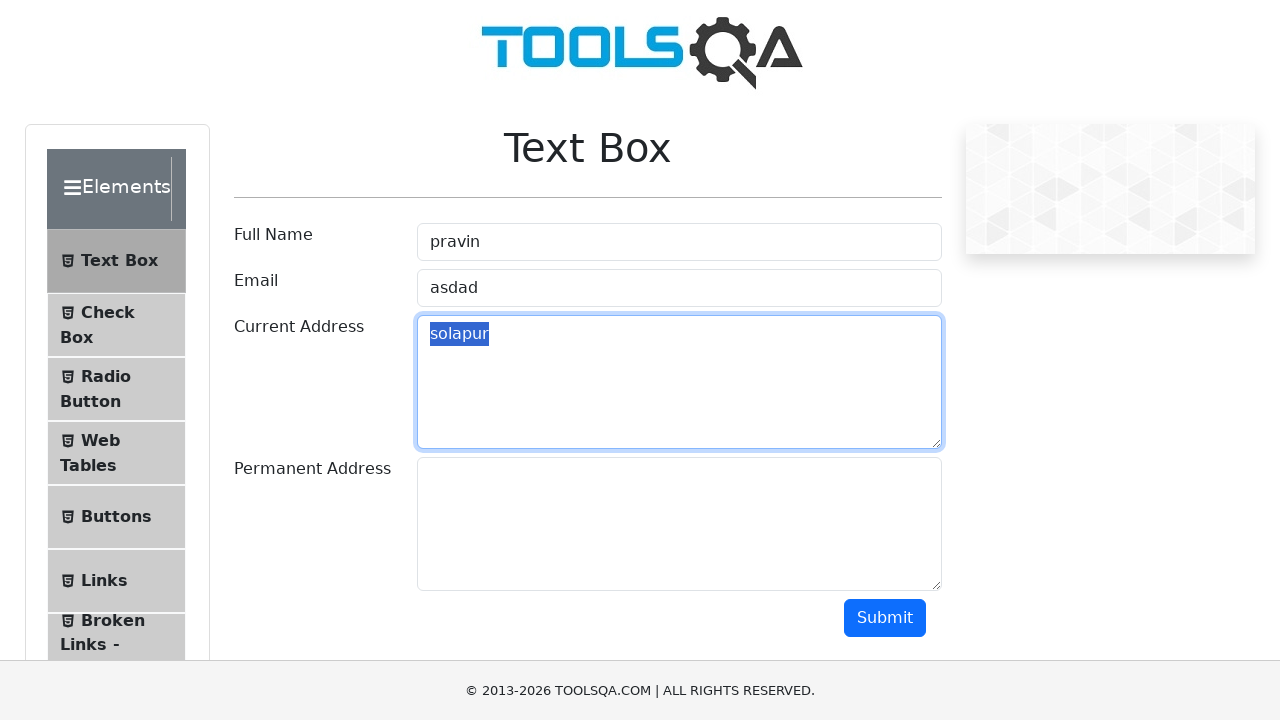

Pressed Tab to navigate to permanent address field
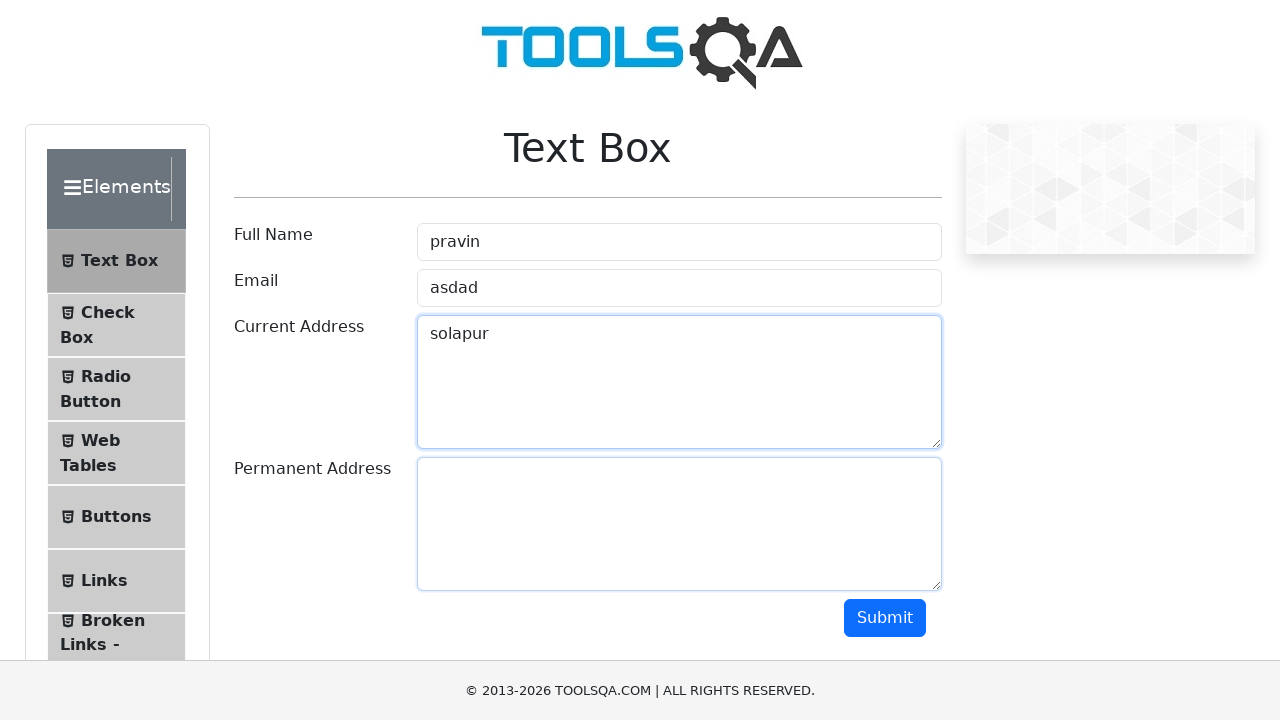

Pasted copied text into permanent address field using Ctrl+V
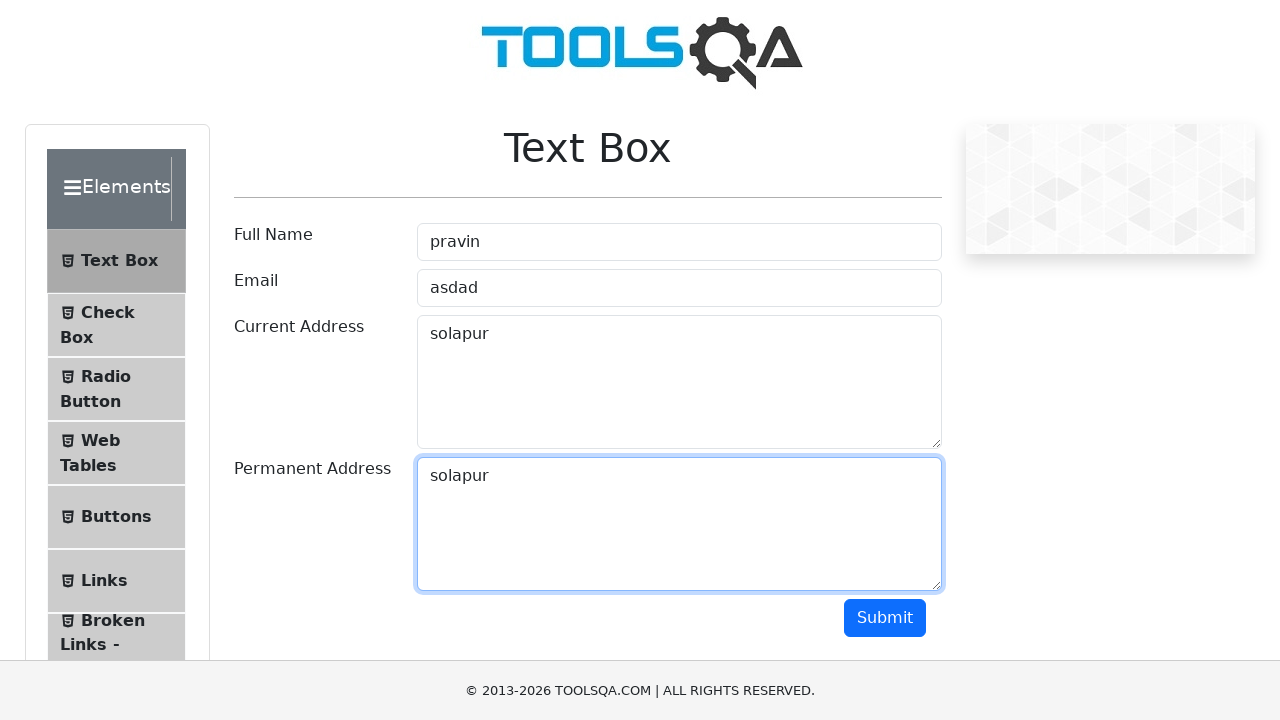

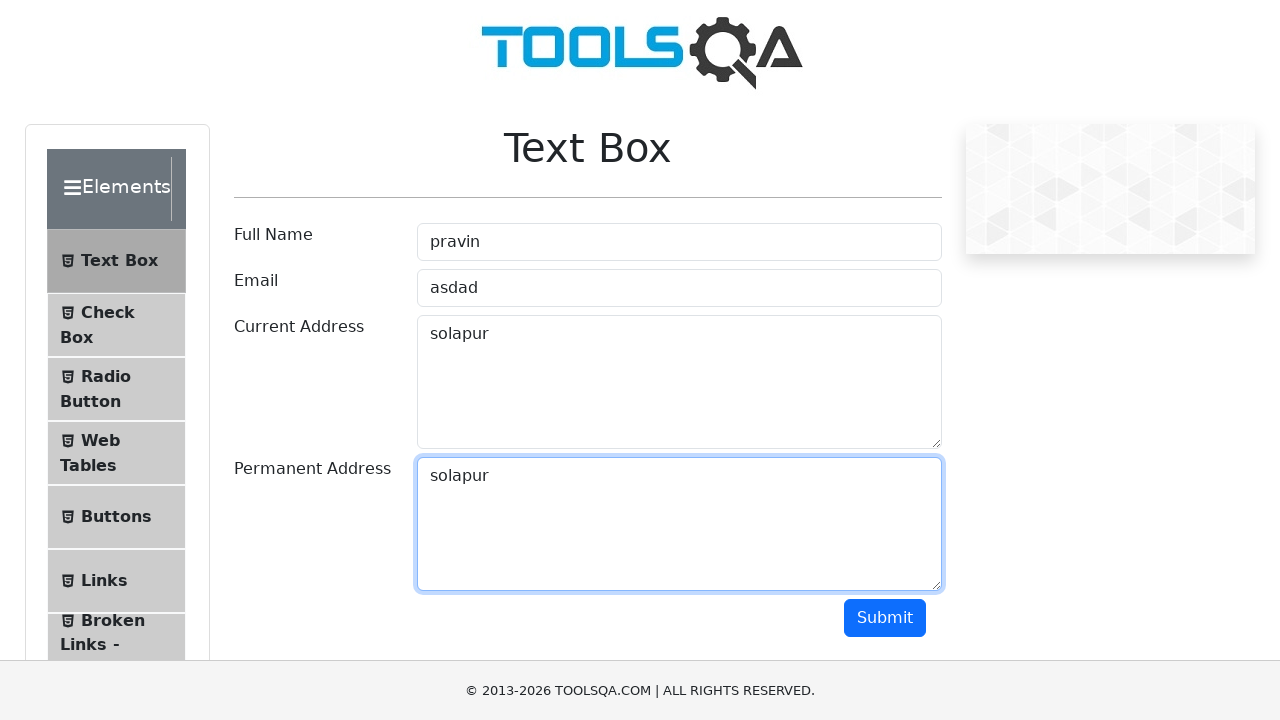